Tests different types of button interactions including single click, double click, and right click on demo buttons

Starting URL: https://demoqa.com/buttons

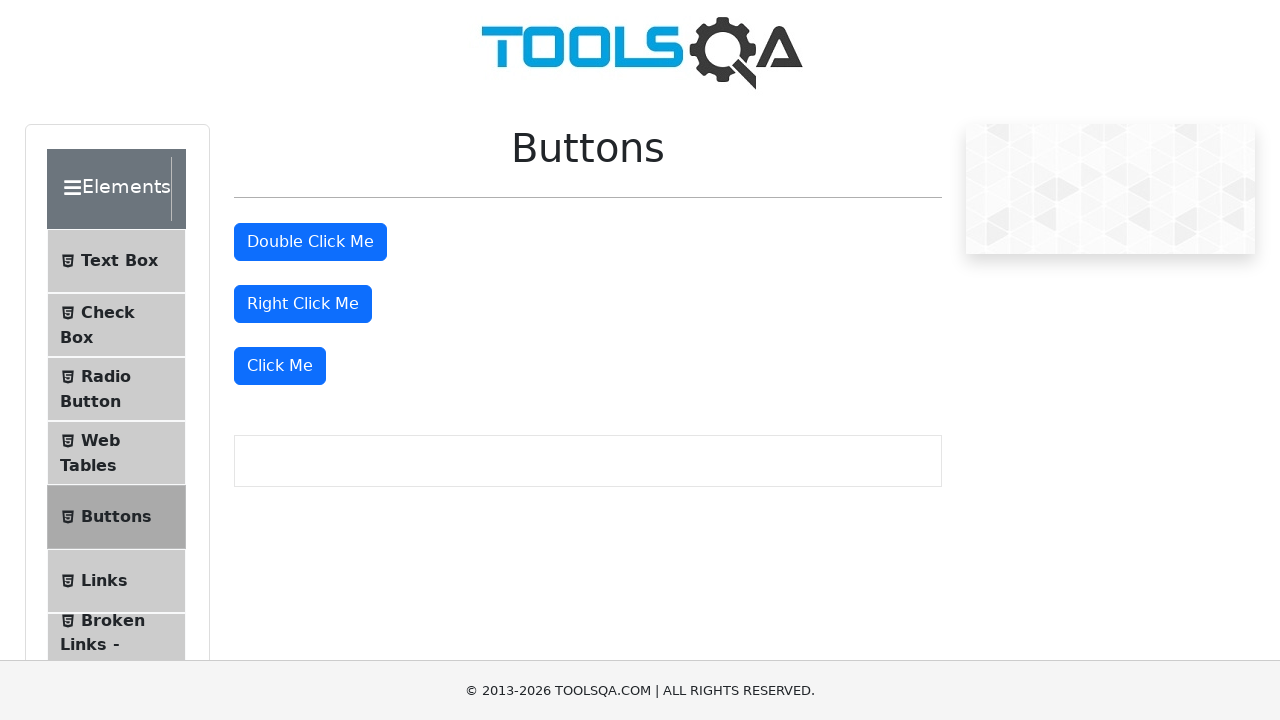

Performed single click on 'Click Me' button at (280, 366) on xpath=(//button[contains(.,'Click Me')])[3]
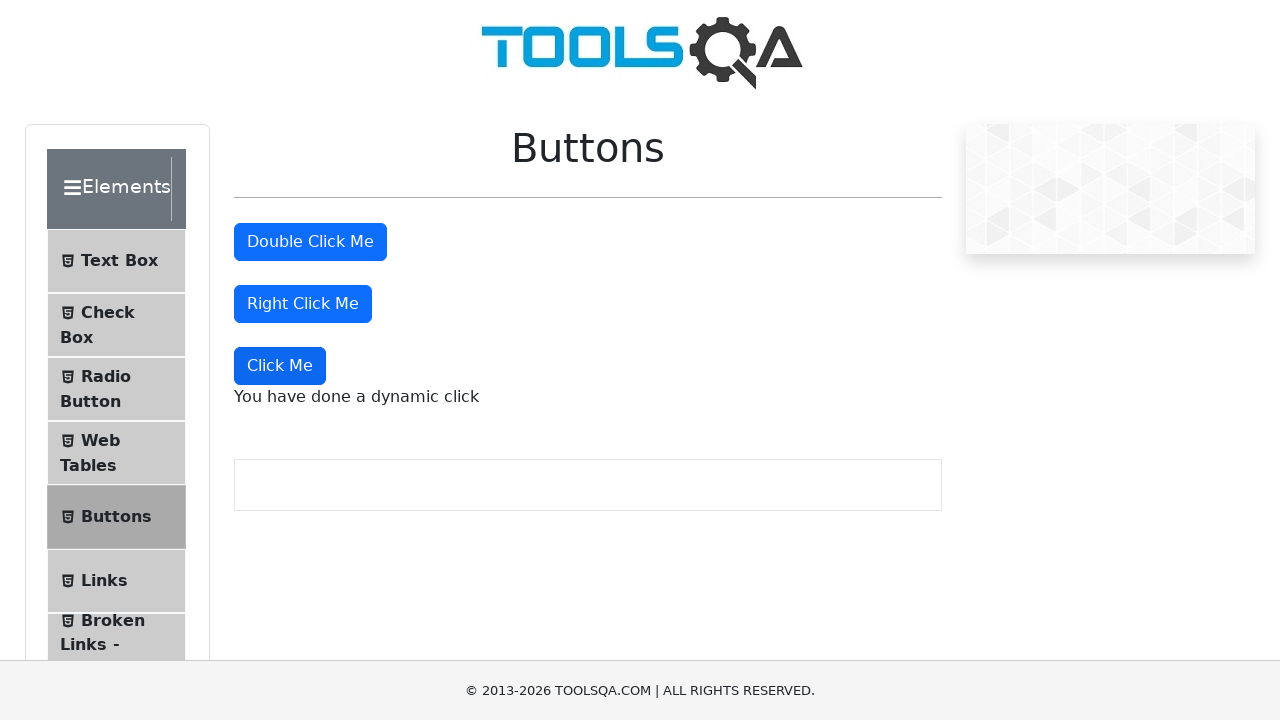

Performed double click on double click button at (310, 242) on #doubleClickBtn
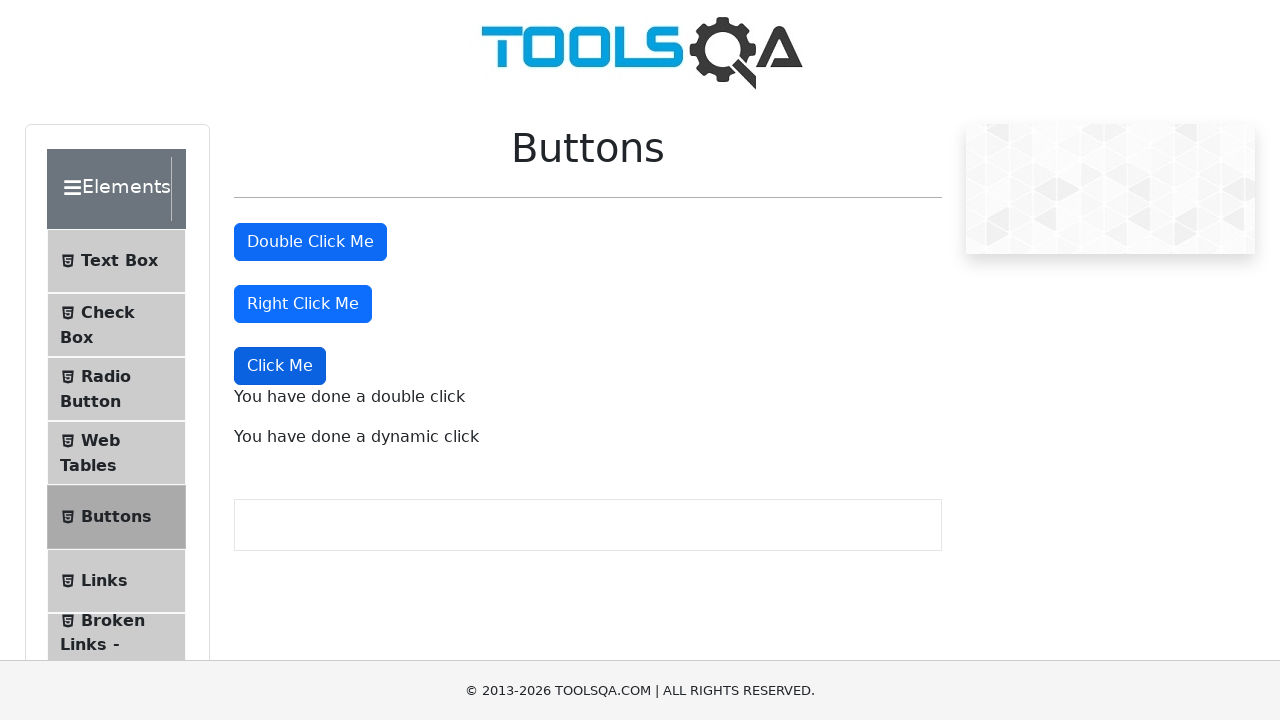

Performed right click on right click button at (303, 304) on #rightClickBtn
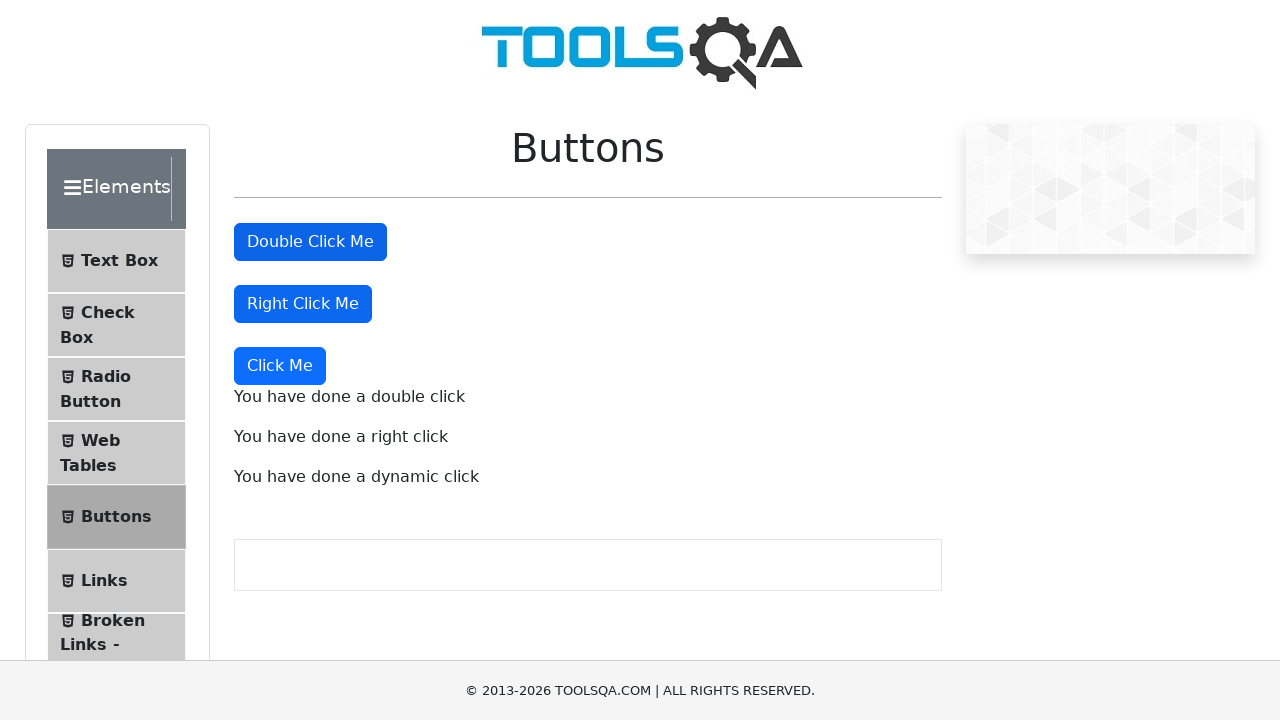

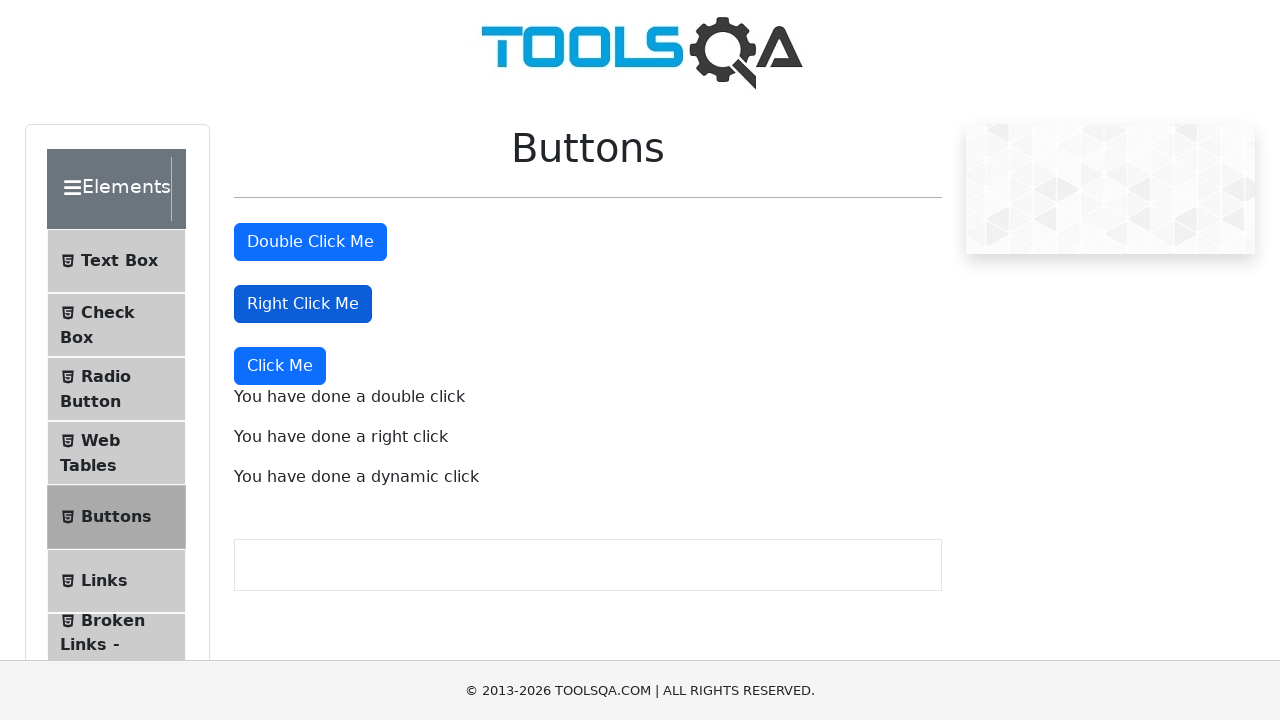